Tests explicit wait functionality by clicking a button that triggers a delayed element appearance, then filling the newly visible input field

Starting URL: https://www.hyrtutorials.com/p/waits-demo.html

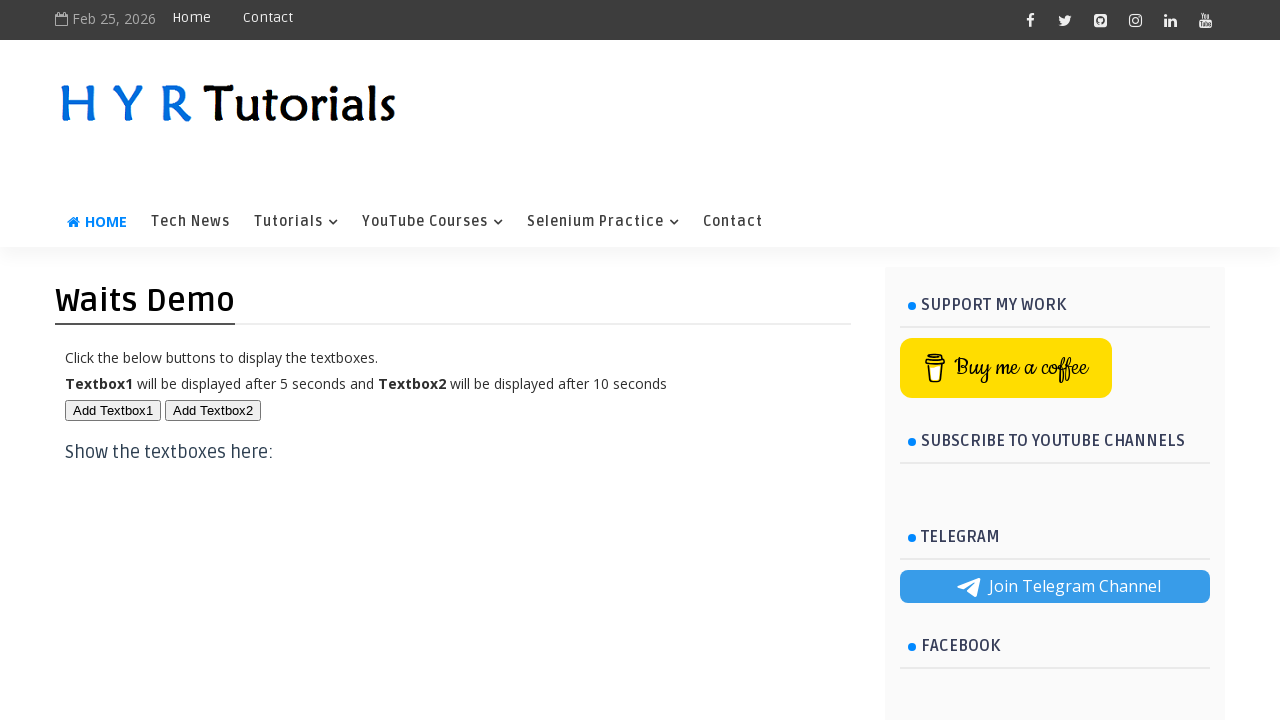

Clicked button to trigger delayed element appearance at (113, 410) on button#btn1
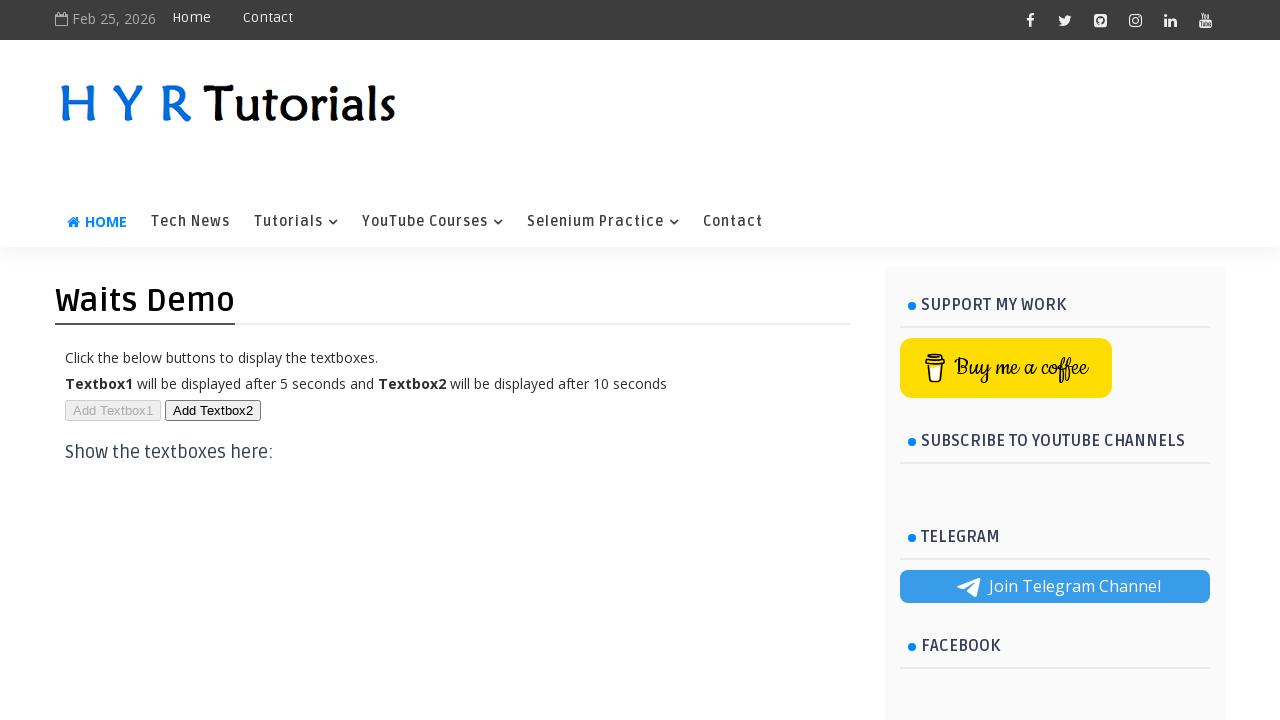

Input field became visible after delay
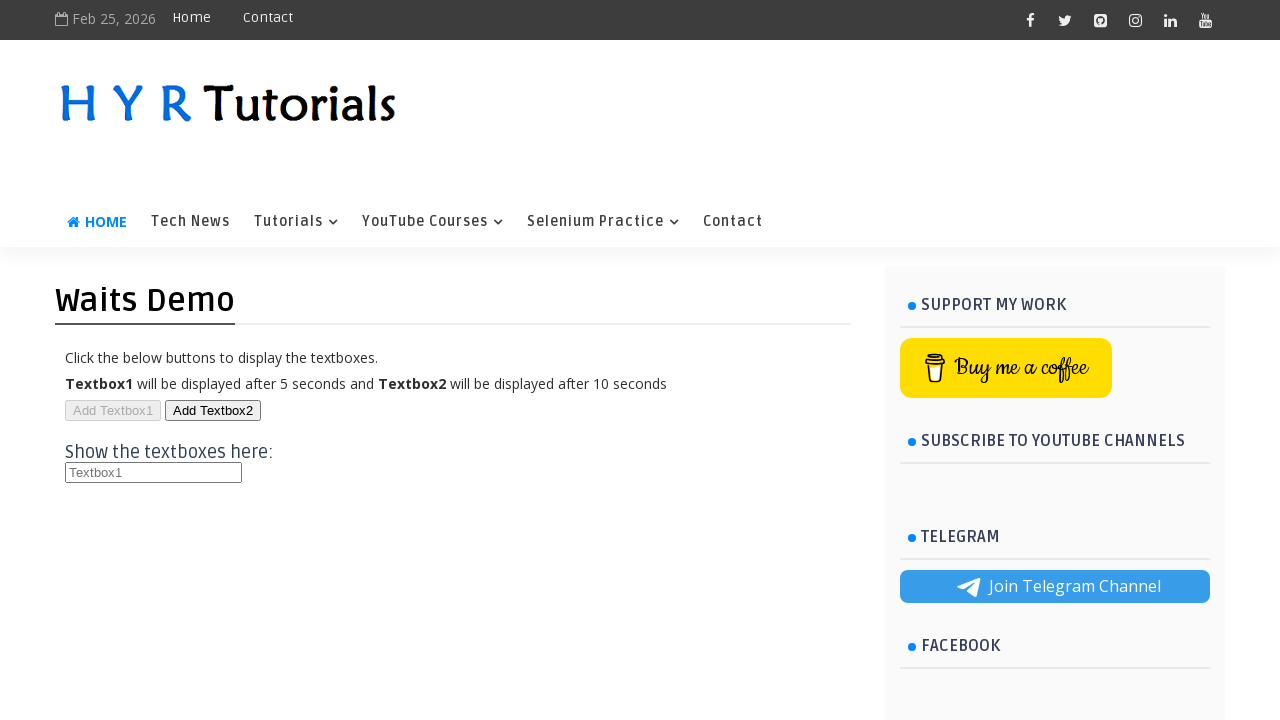

Filled input field with 'SkyPersuite' on xpath=(//input[@id='txt1'])[1]
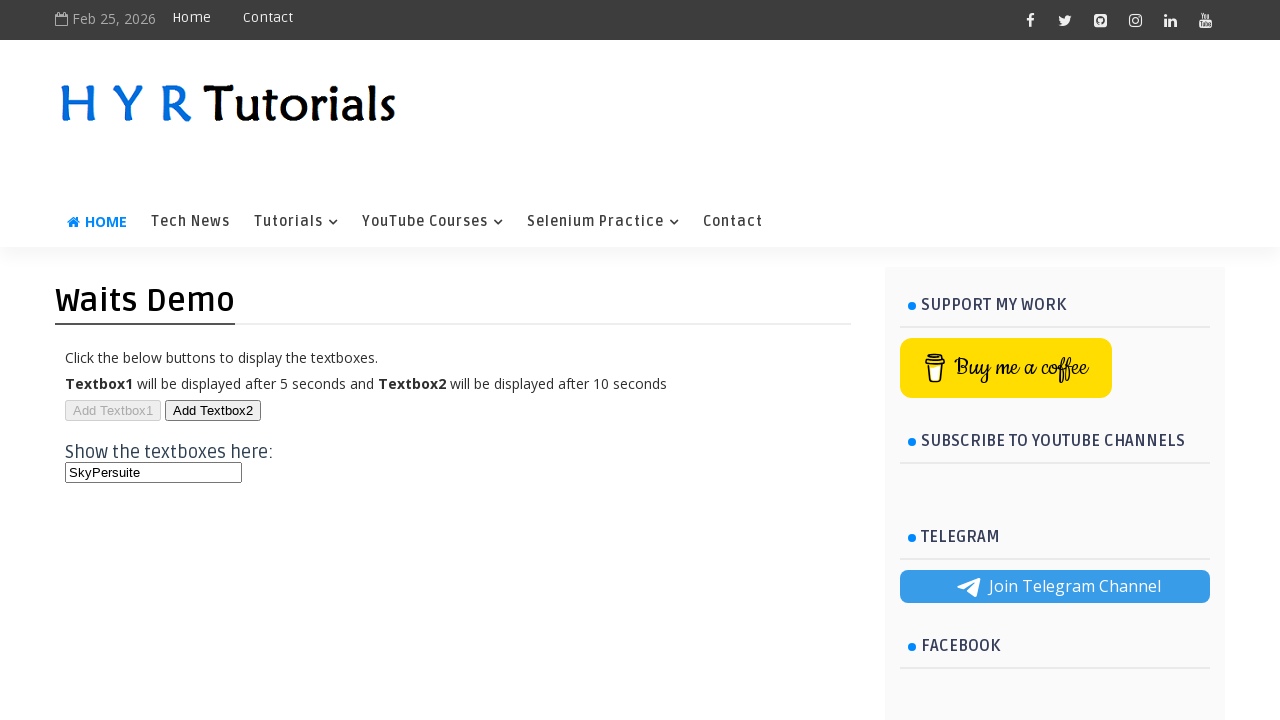

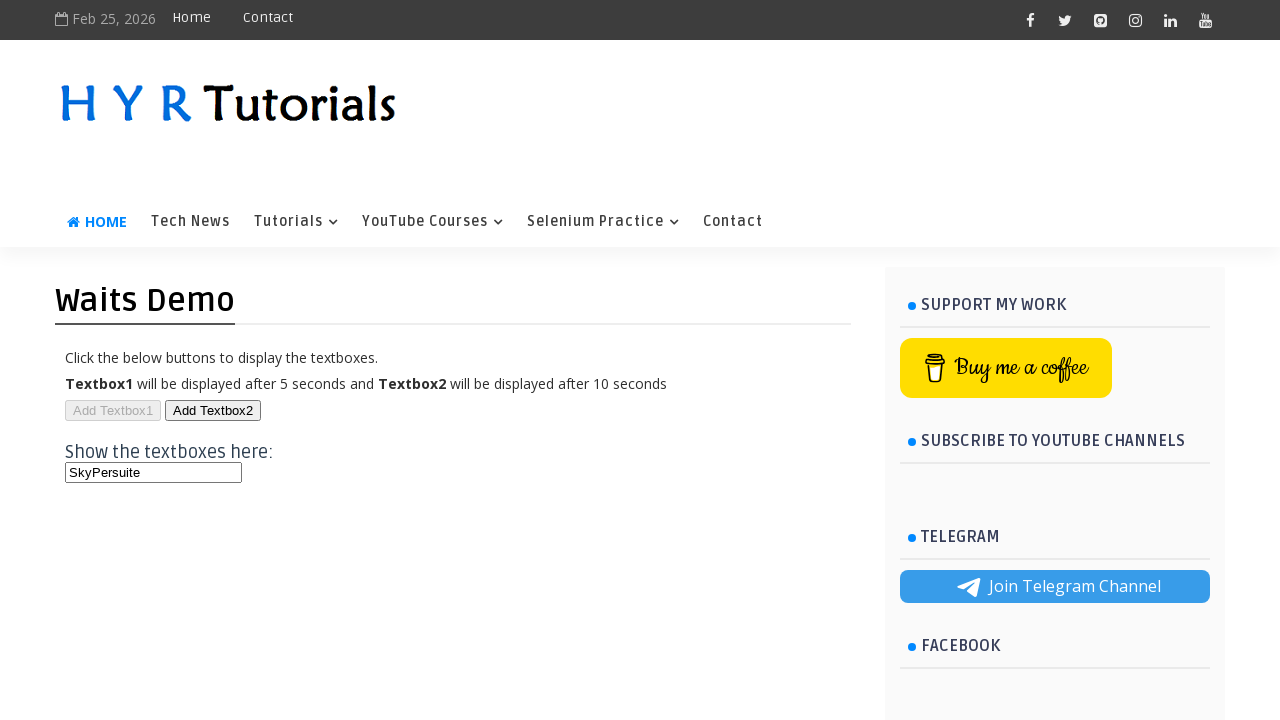